Tests unmarking completed todo items by unchecking their checkboxes.

Starting URL: https://demo.playwright.dev/todomvc

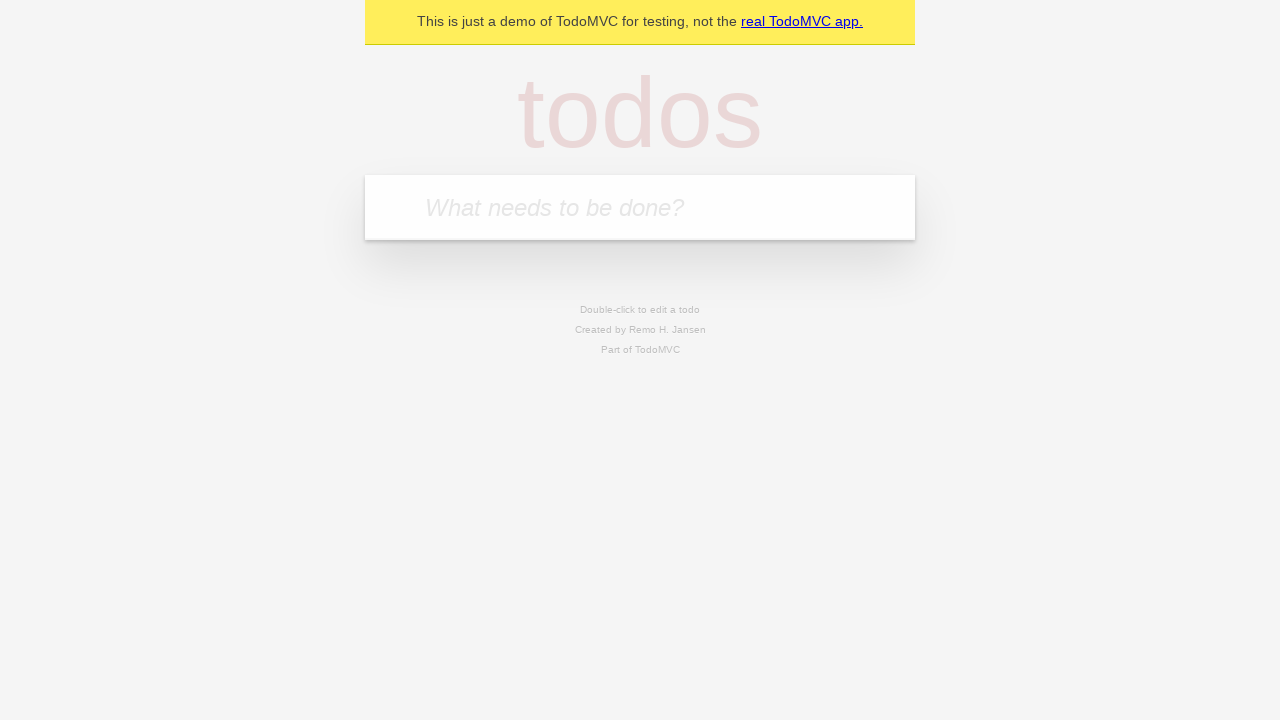

Filled input field with 'buy some cheese' on internal:attr=[placeholder="What needs to be done?"i]
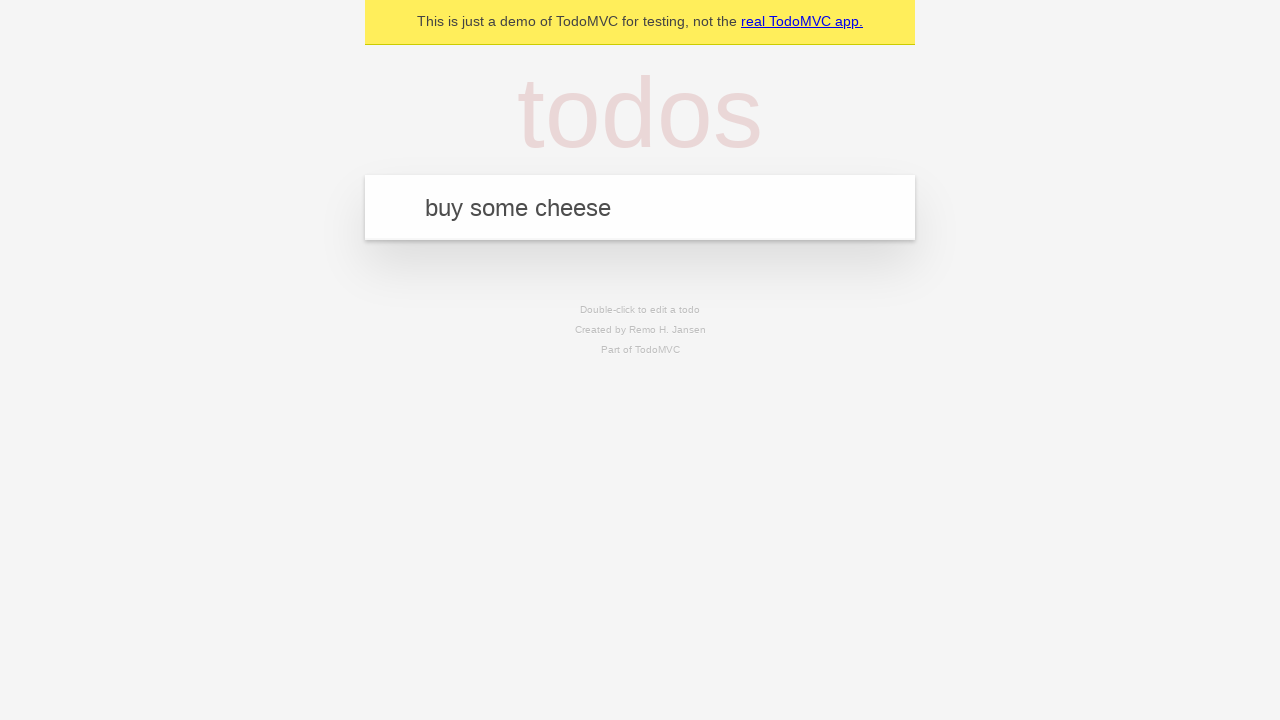

Pressed Enter to create first todo item on internal:attr=[placeholder="What needs to be done?"i]
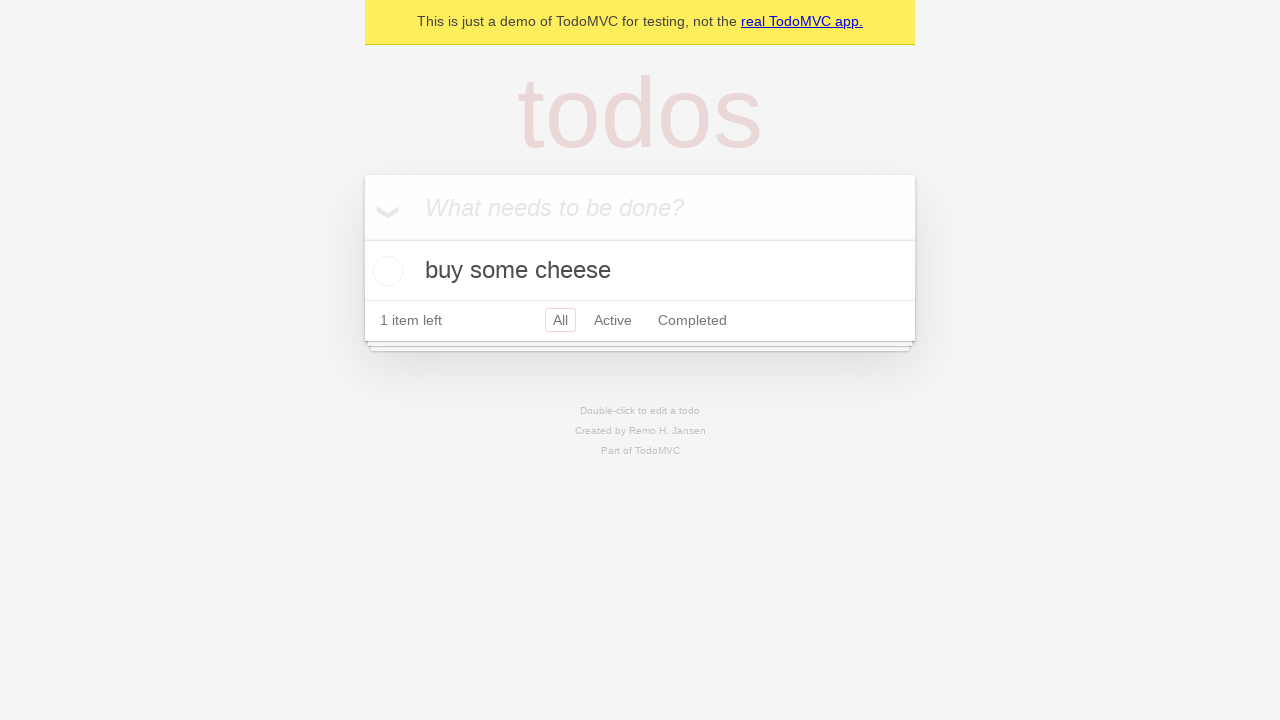

Filled input field with 'feed the cat' on internal:attr=[placeholder="What needs to be done?"i]
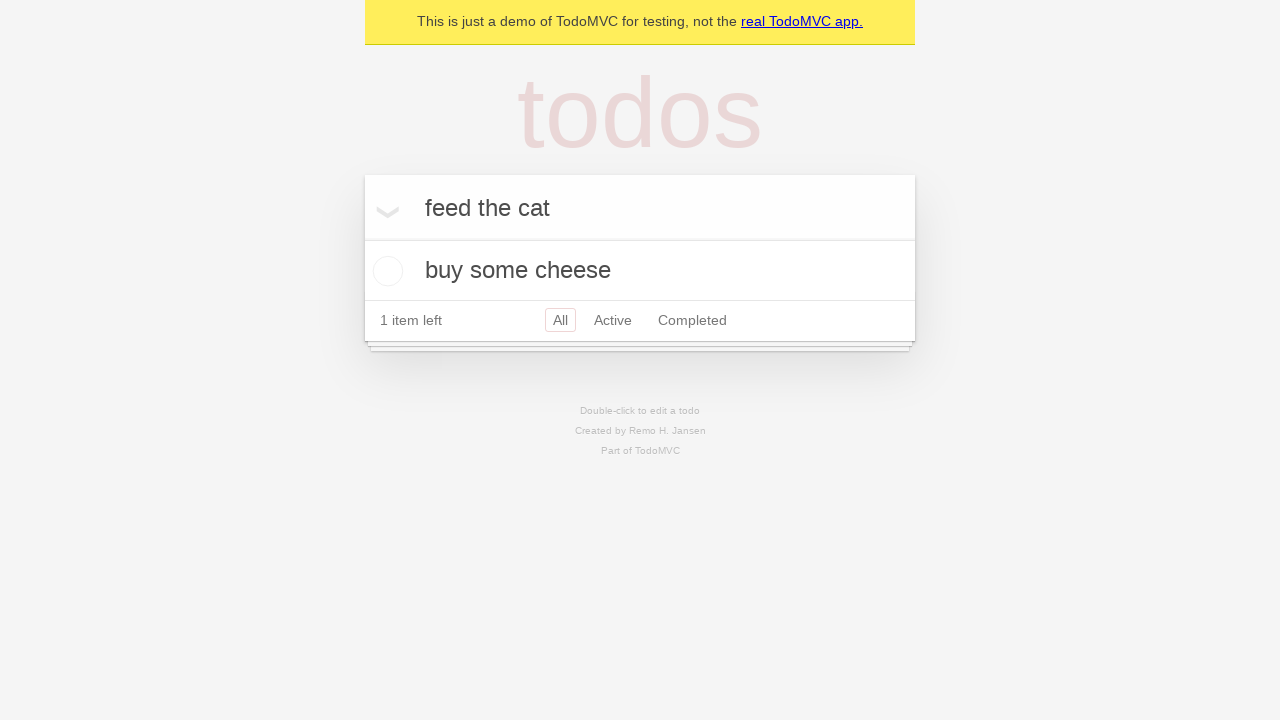

Pressed Enter to create second todo item on internal:attr=[placeholder="What needs to be done?"i]
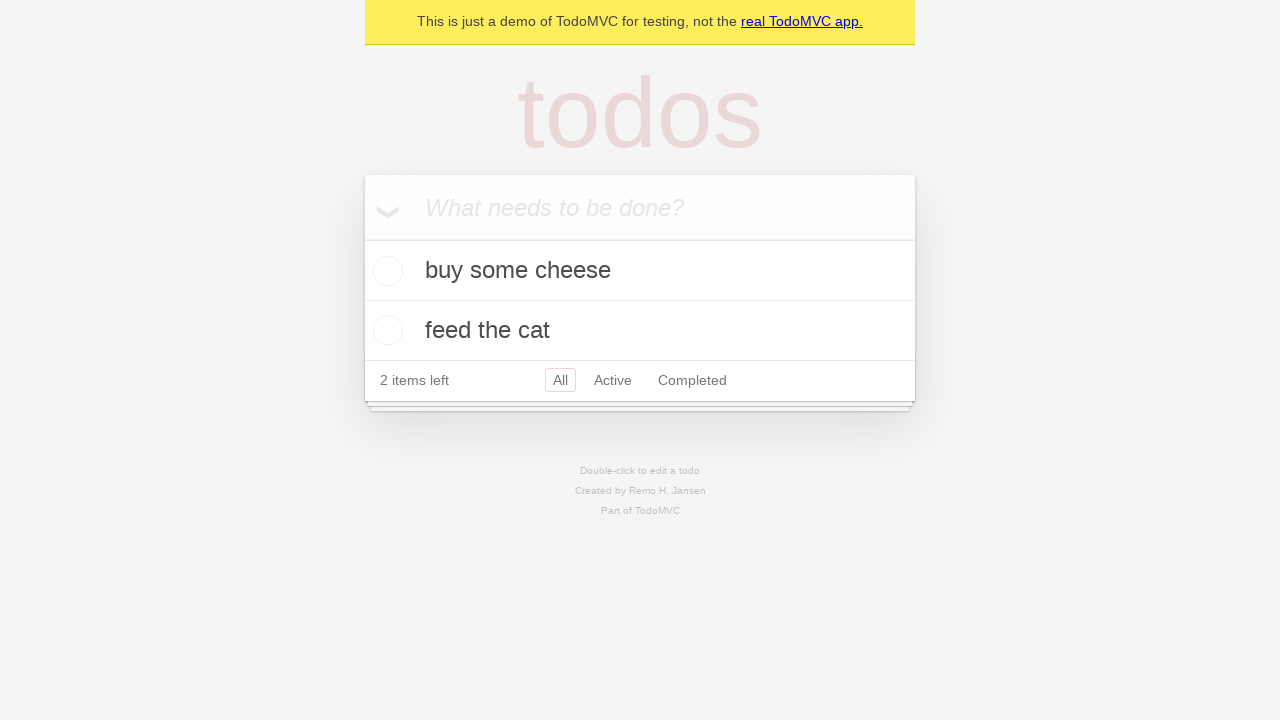

Checked checkbox for first todo item at (385, 271) on internal:testid=[data-testid="todo-item"s] >> nth=0 >> internal:role=checkbox
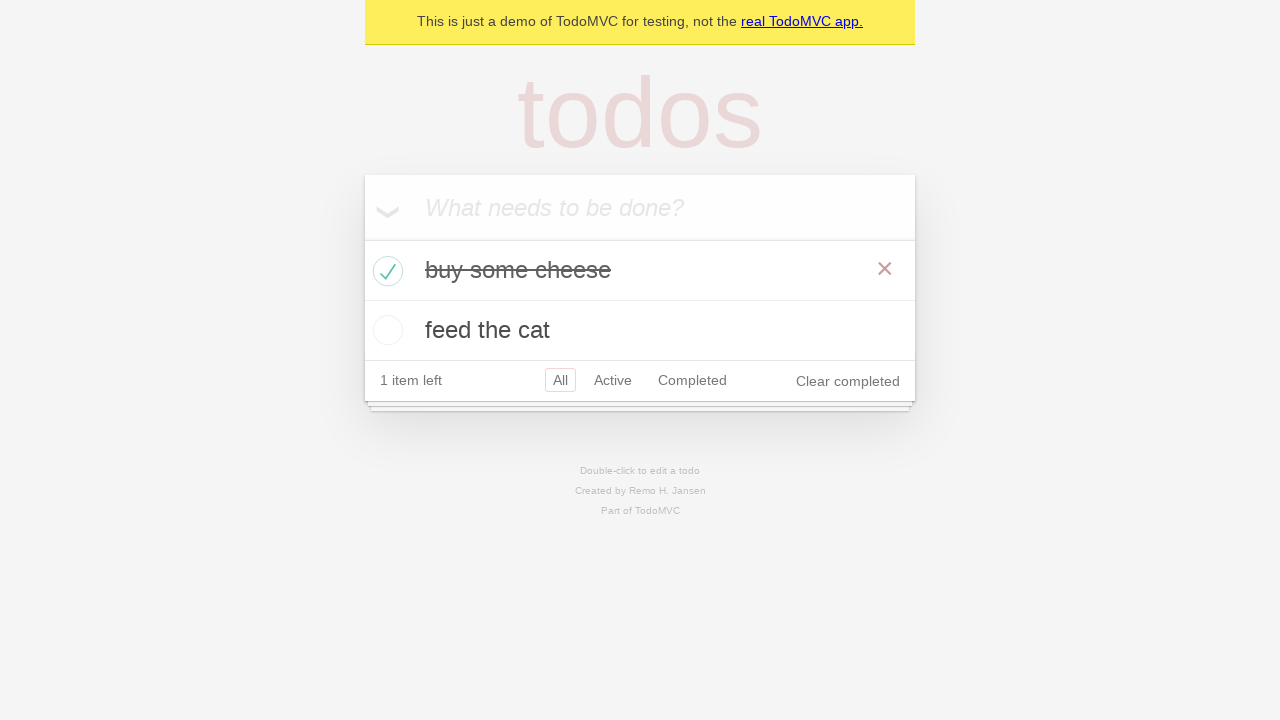

Unchecked checkbox for first todo item to mark as incomplete at (385, 271) on internal:testid=[data-testid="todo-item"s] >> nth=0 >> internal:role=checkbox
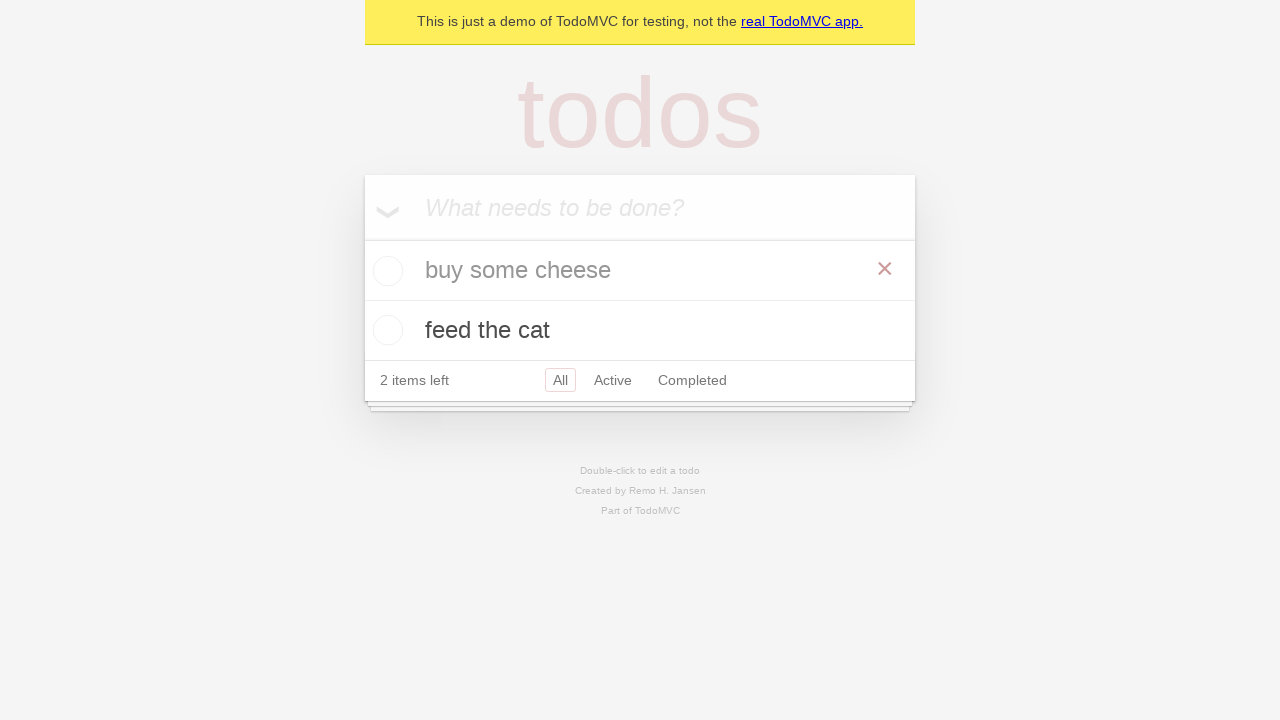

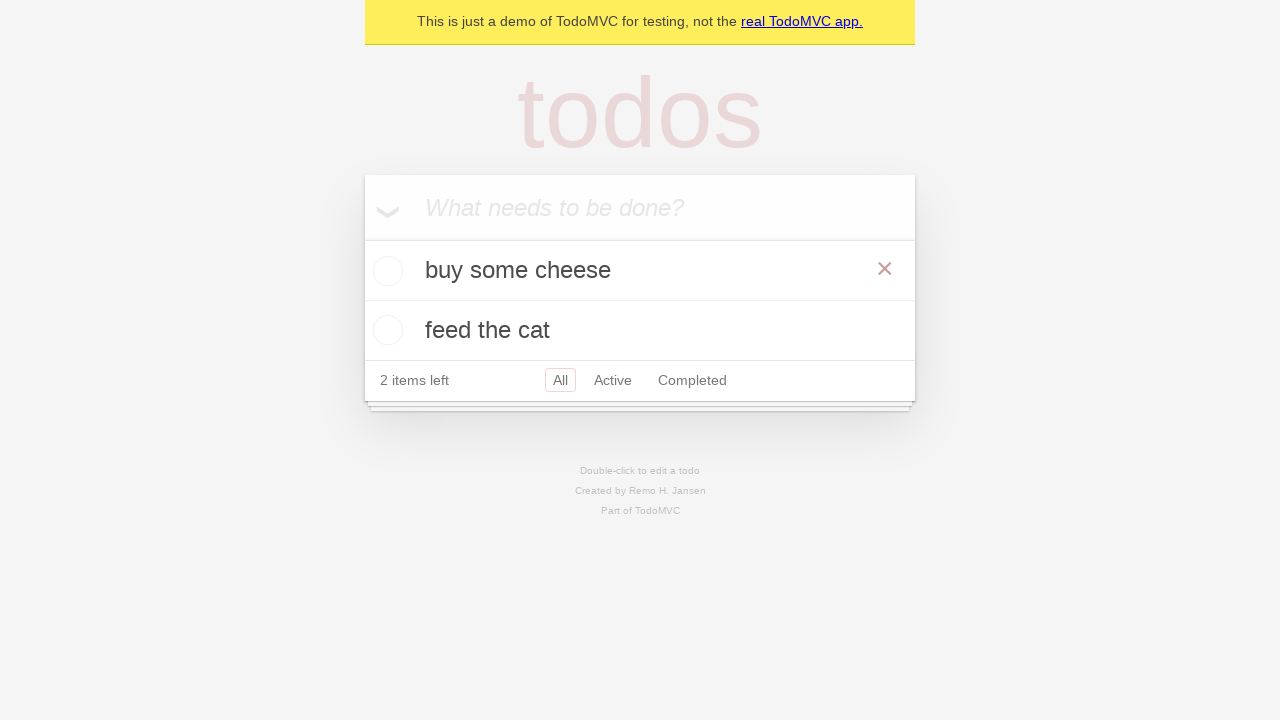